Tests clicking a button that shows a confirm dialog and dismisses it

Starting URL: https://demoqa.com/alerts

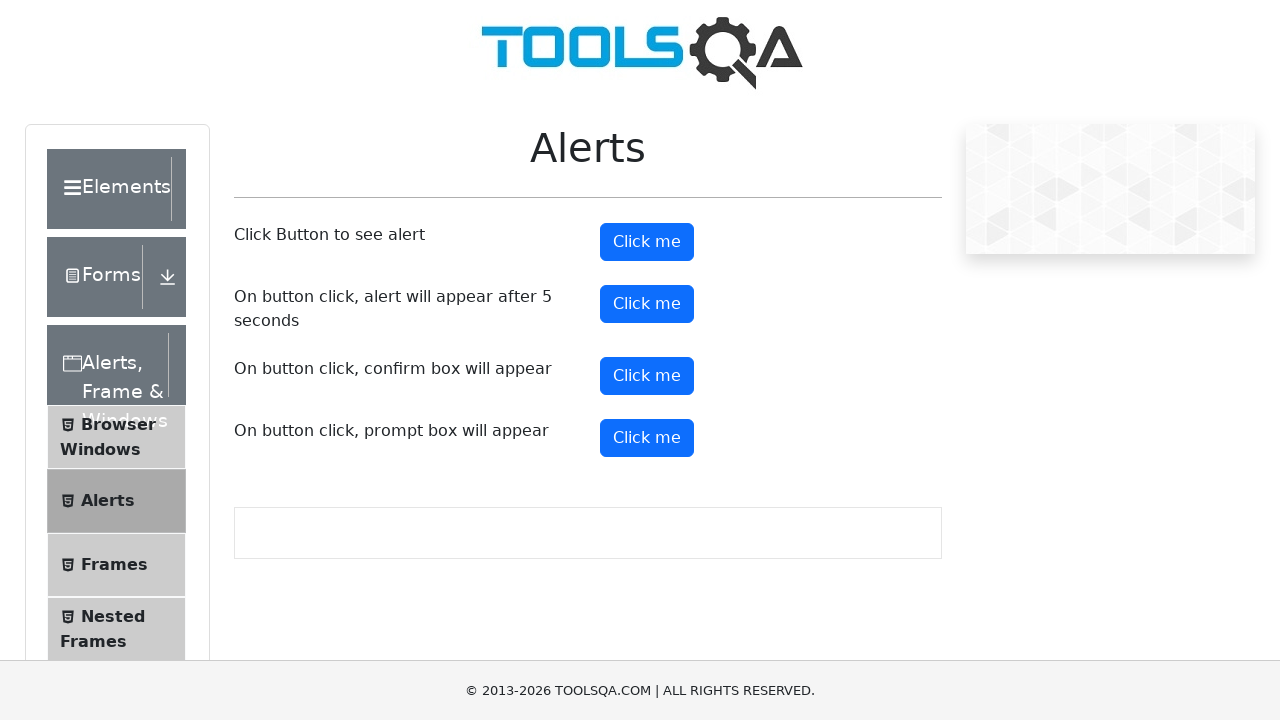

Set up dialog handler to dismiss confirm dialogs
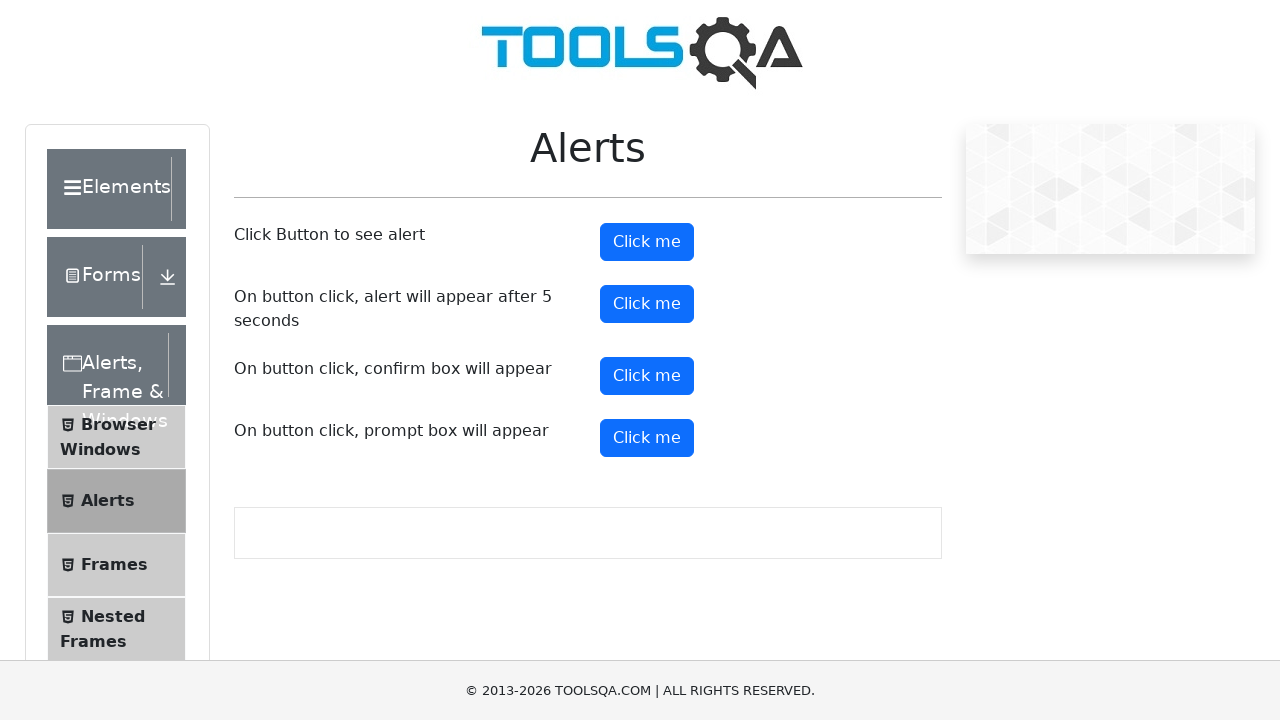

Clicked confirm button to trigger dialog at (647, 376) on #confirmButton
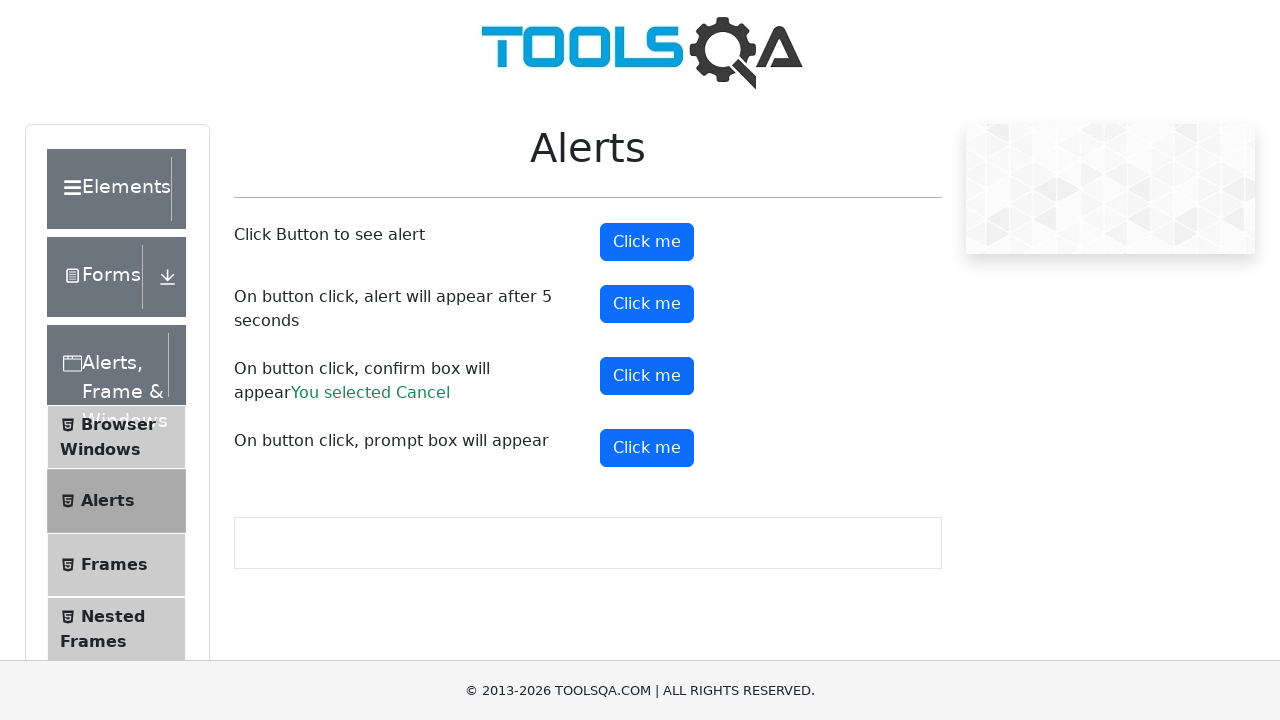

Confirmed result message appears showing Cancel was selected
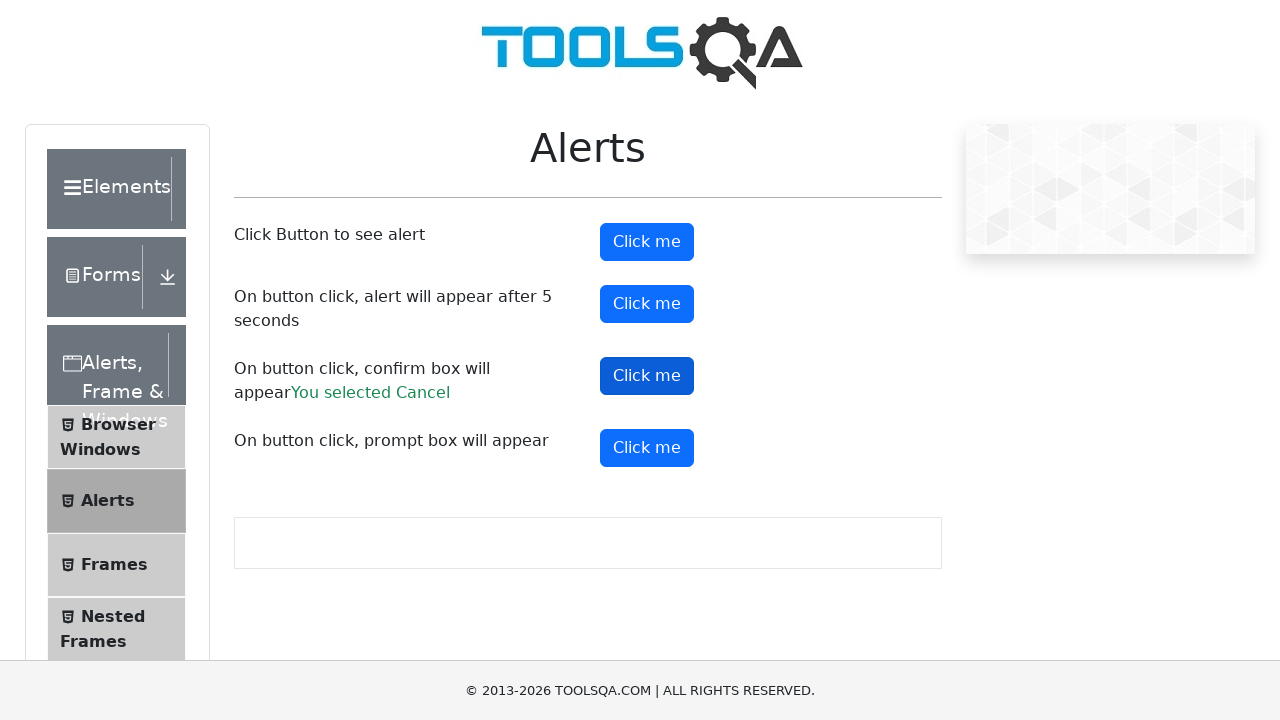

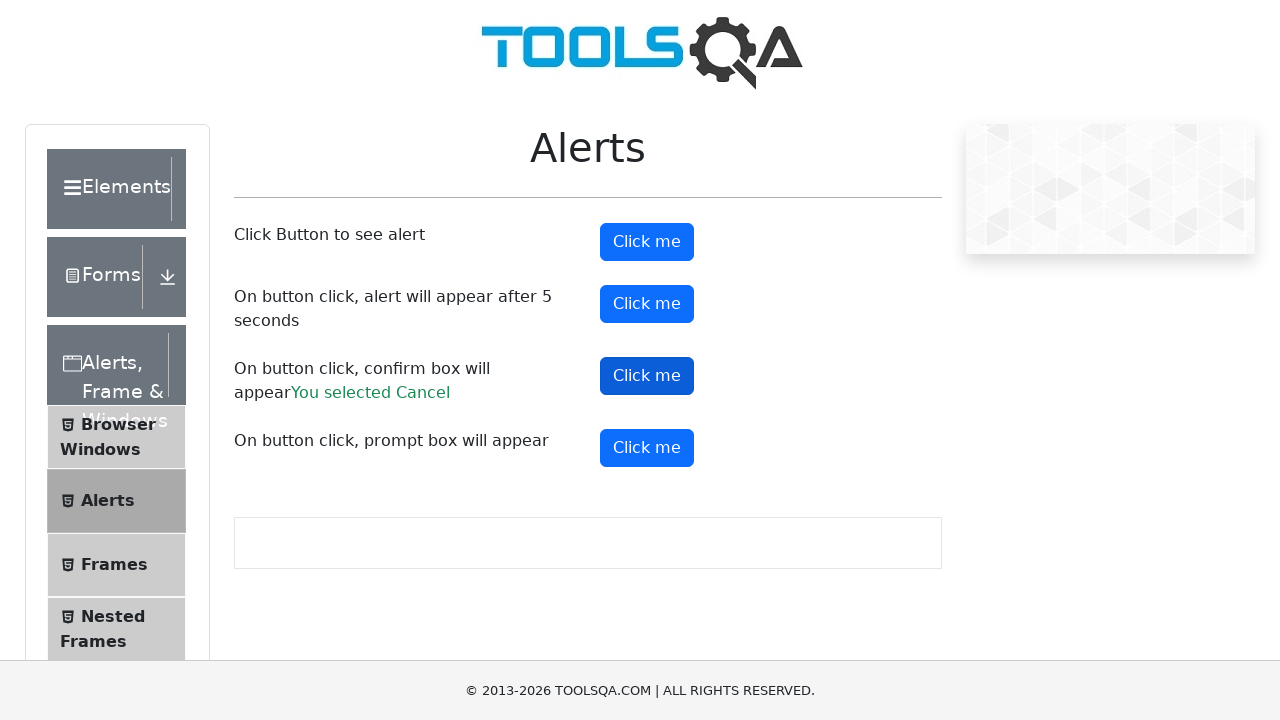